Tests window handling functionality by opening a new window, switching between windows, and verifying titles and text content

Starting URL: https://the-internet.herokuapp.com/windows

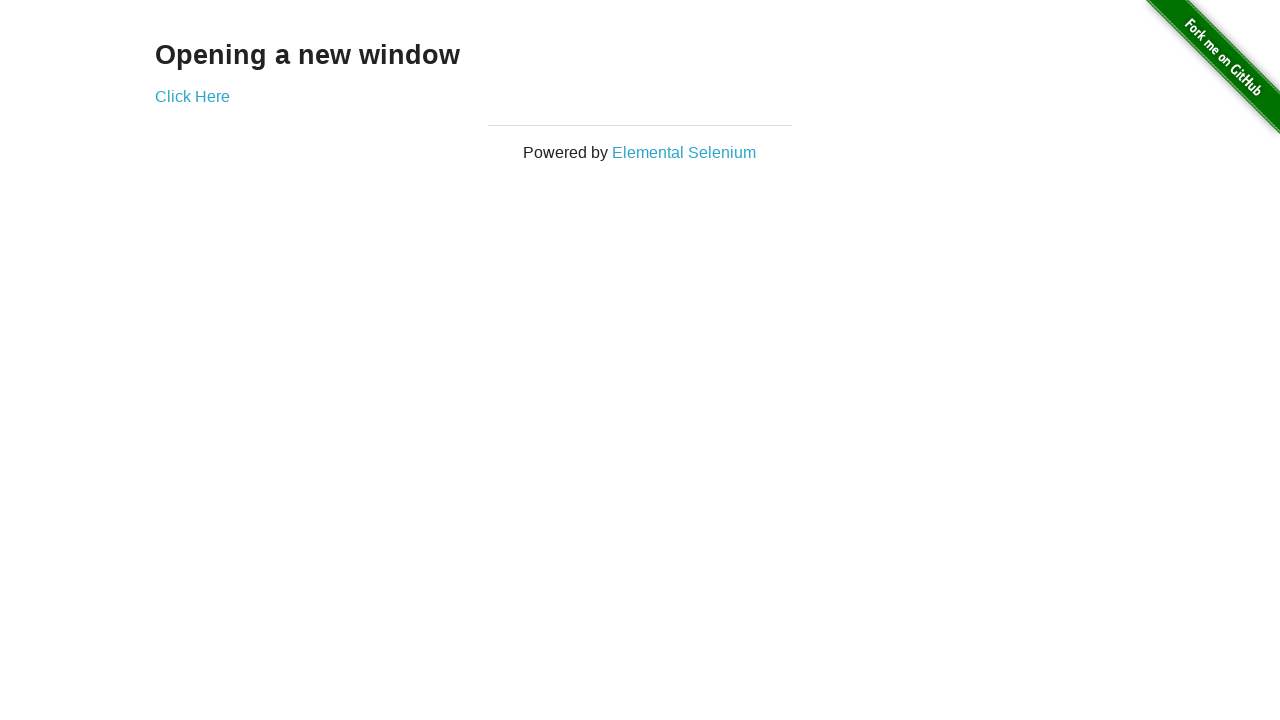

Retrieved heading text from page
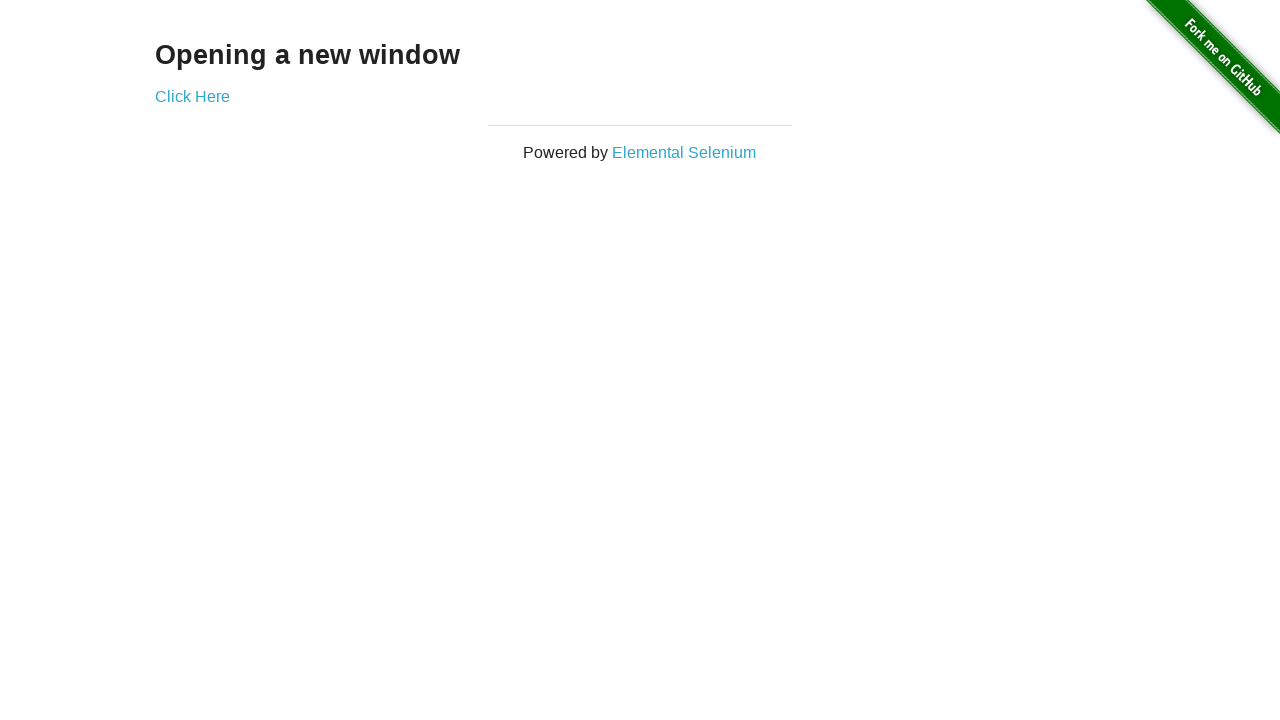

Verified heading text is 'Opening a new window'
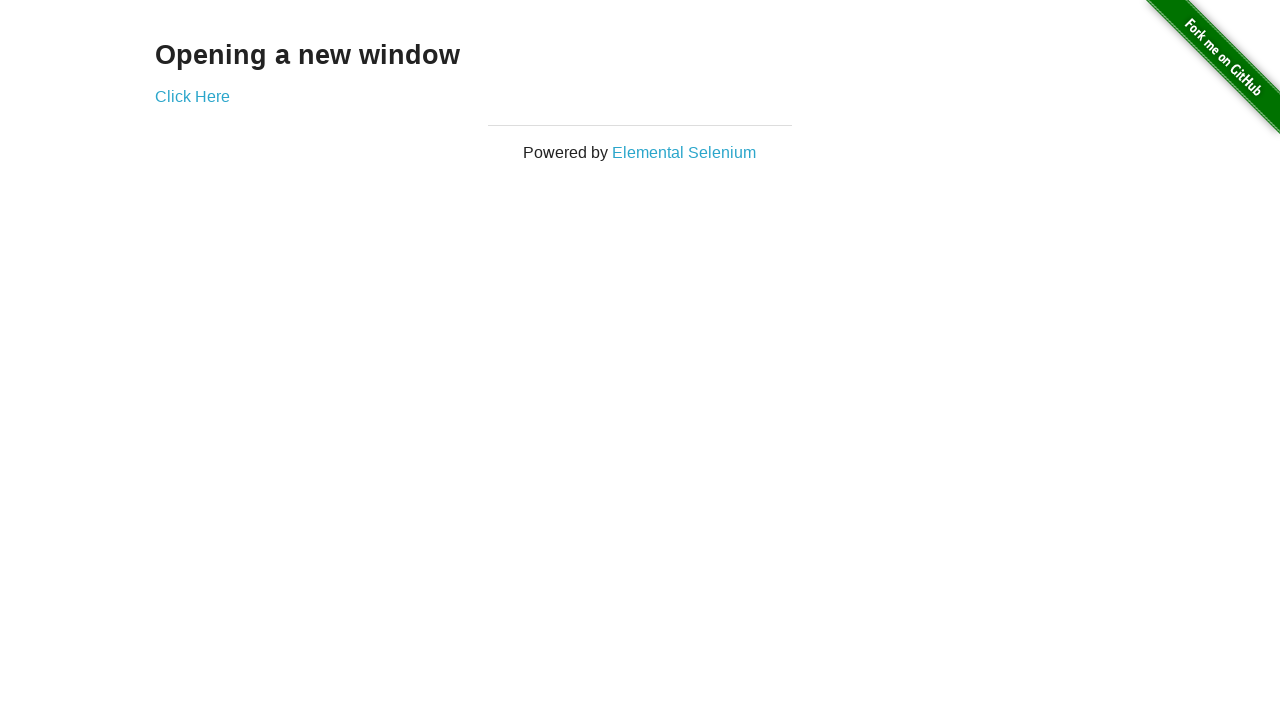

Verified initial page title is 'The Internet'
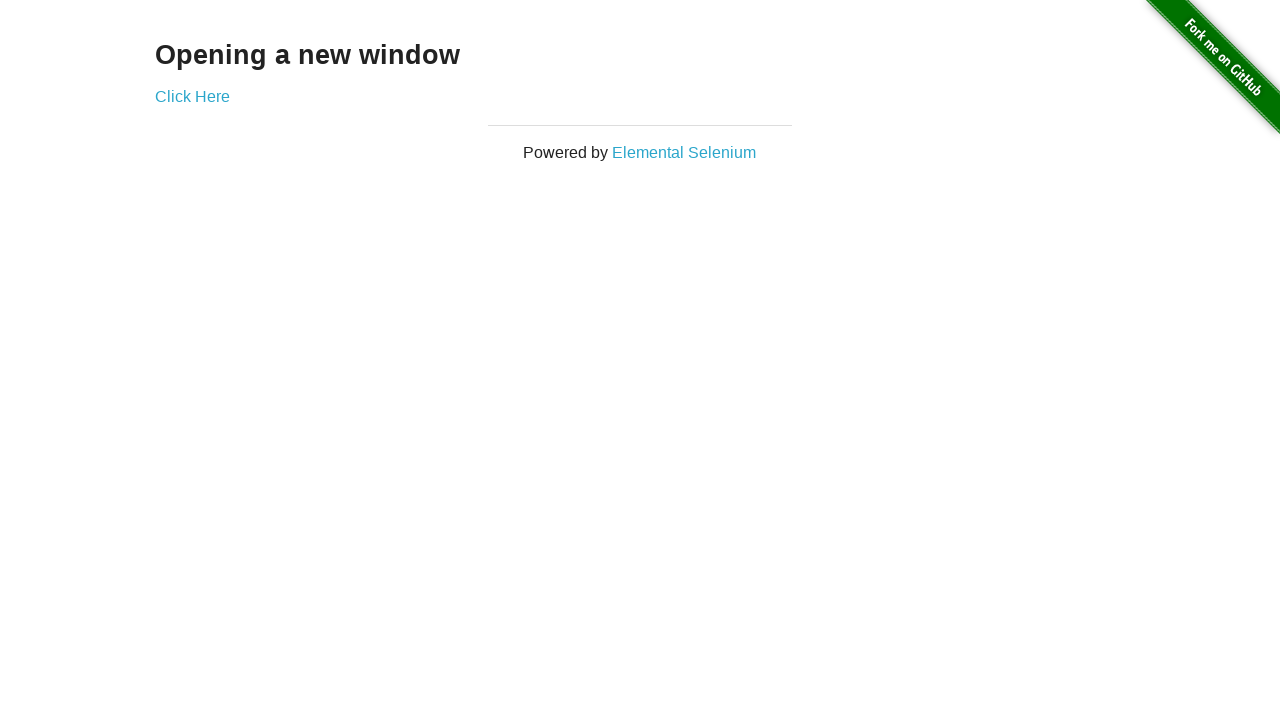

Clicked link to open new window at (192, 96) on (//a)[2]
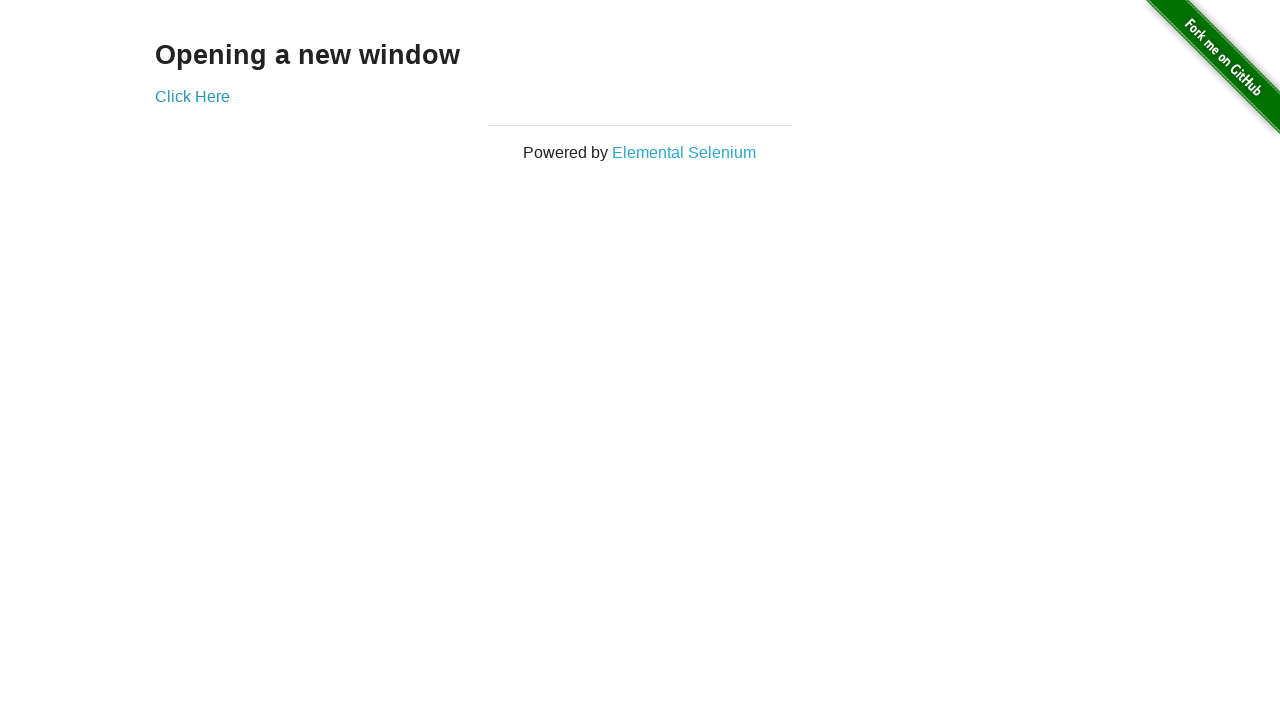

Verified new window title is 'New Window'
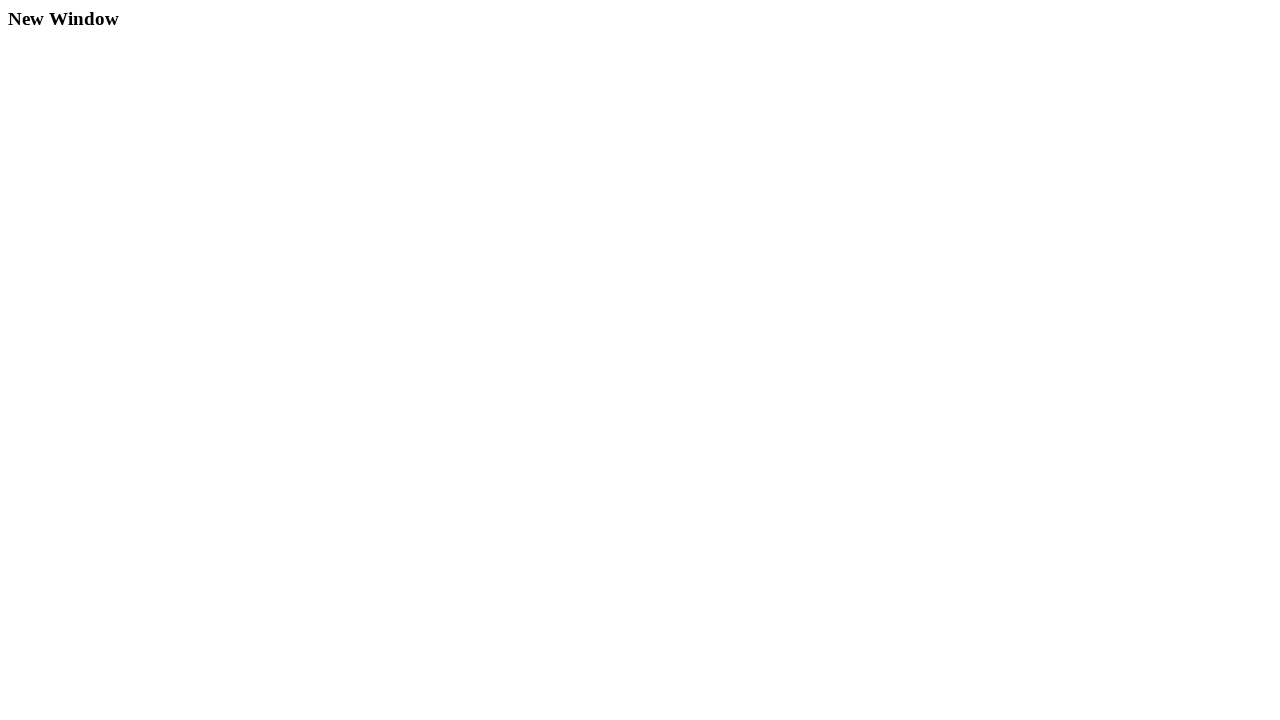

Verified initial window title is still 'The Internet' after switching back
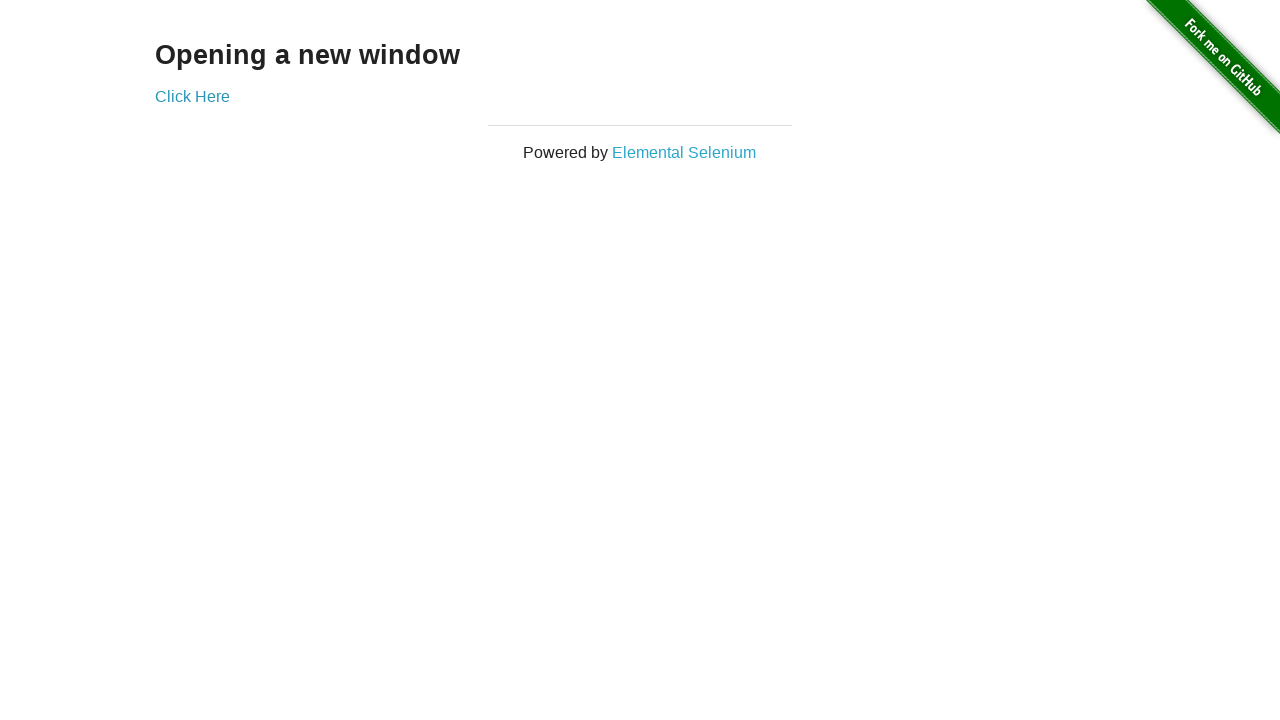

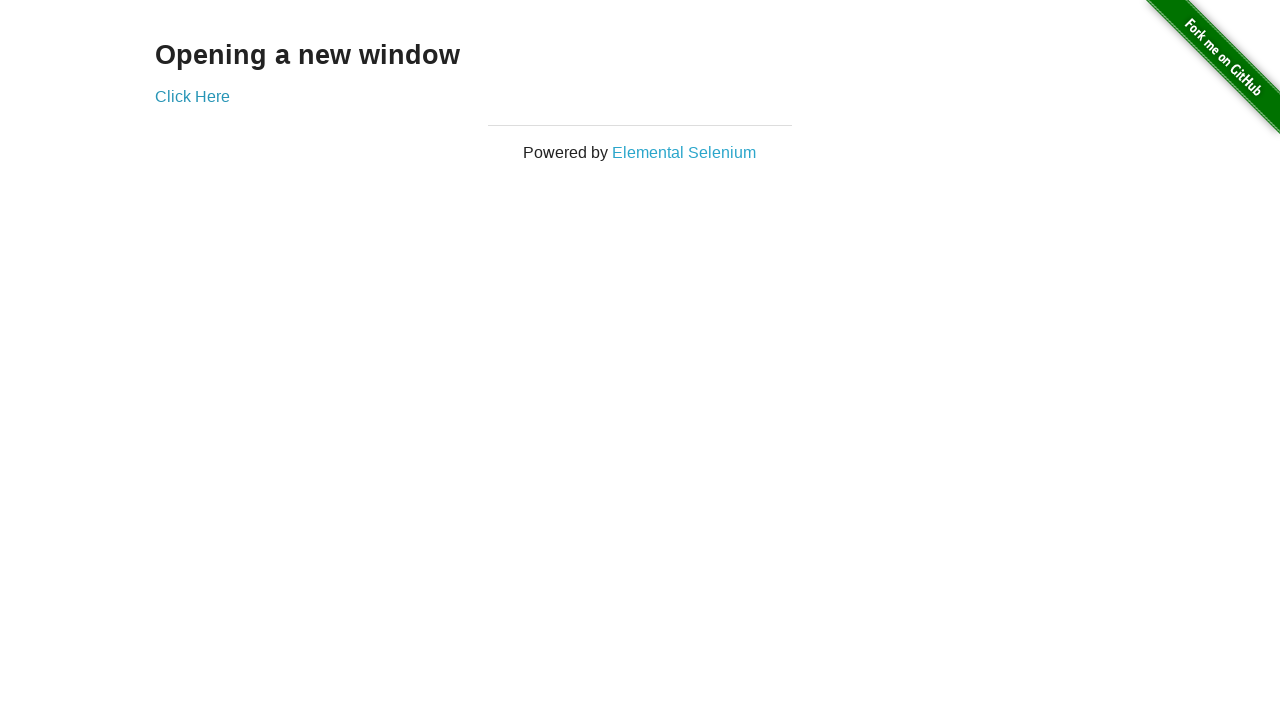